Tests that a todo item is removed when edited to an empty string

Starting URL: https://demo.playwright.dev/todomvc

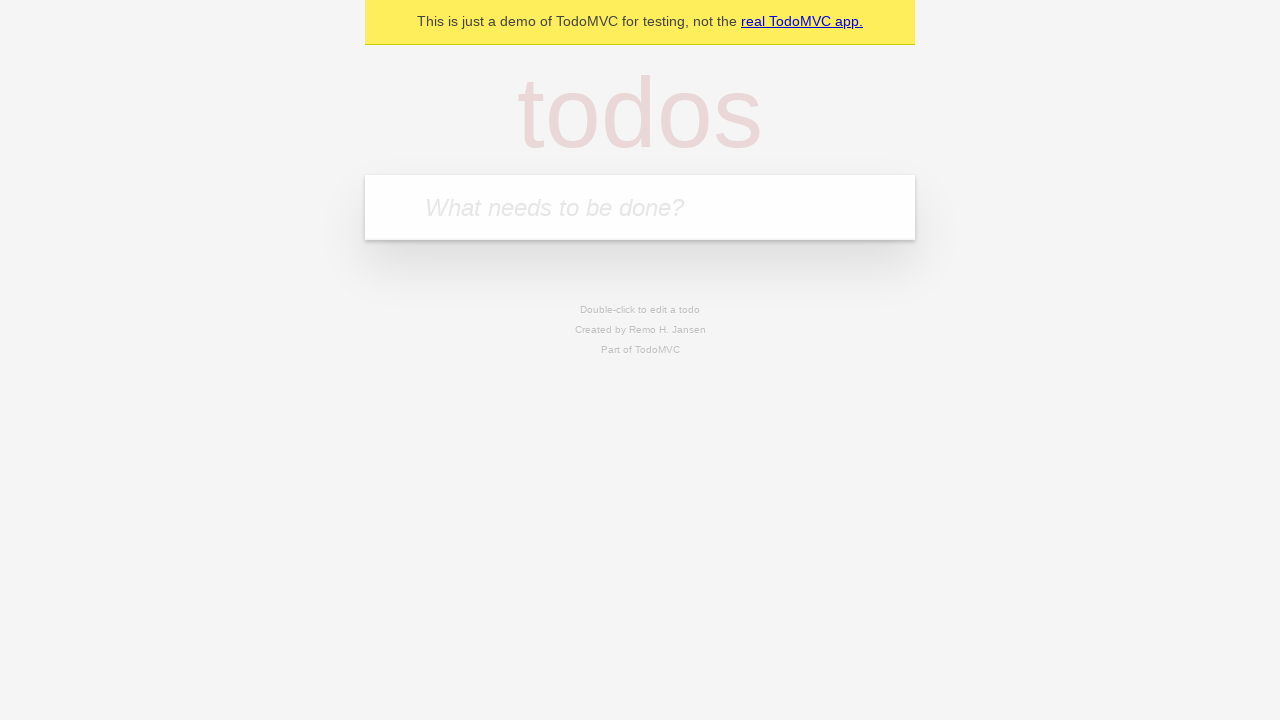

Filled todo input with 'buy some cheese' on internal:attr=[placeholder="What needs to be done?"i]
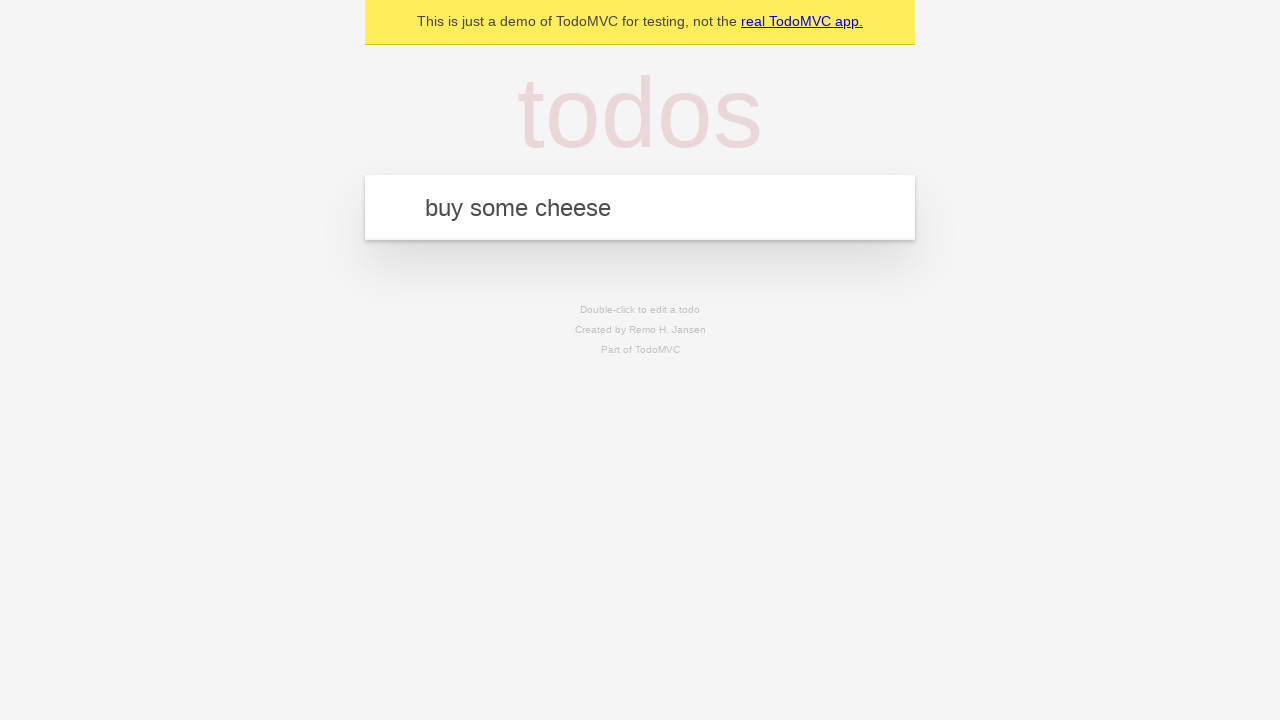

Pressed Enter to add first todo item on internal:attr=[placeholder="What needs to be done?"i]
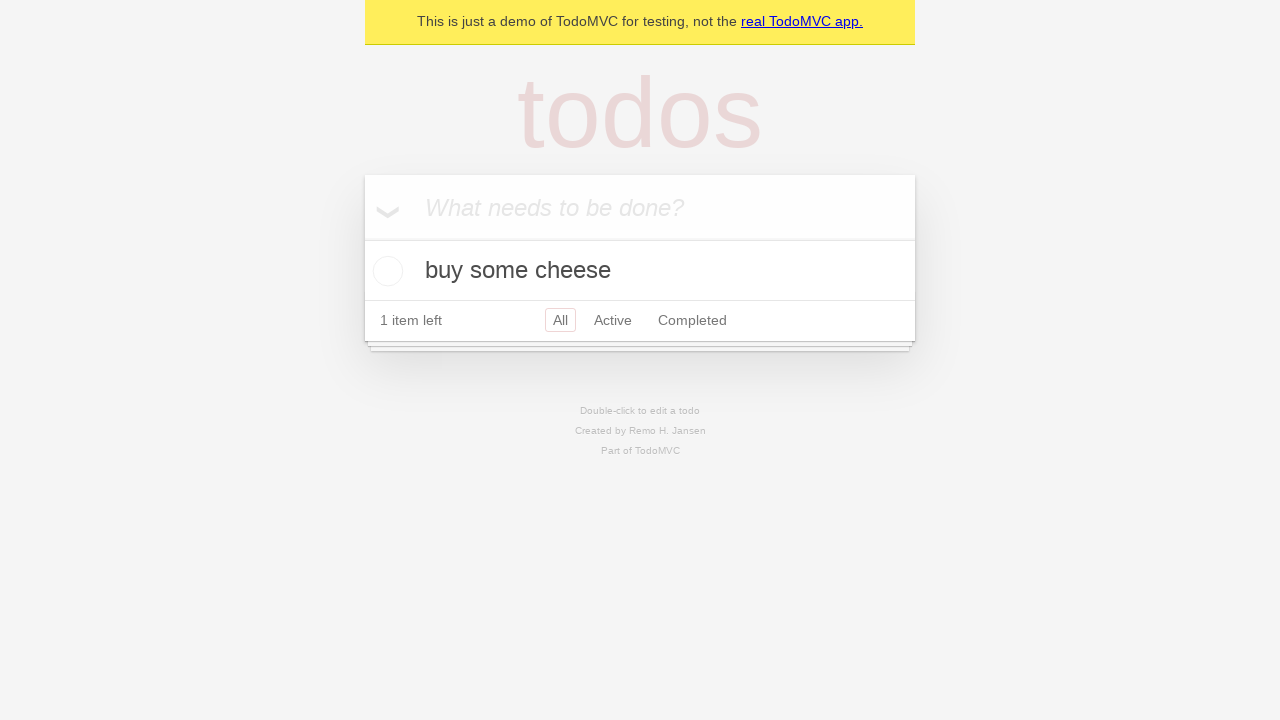

Filled todo input with 'feed the cat' on internal:attr=[placeholder="What needs to be done?"i]
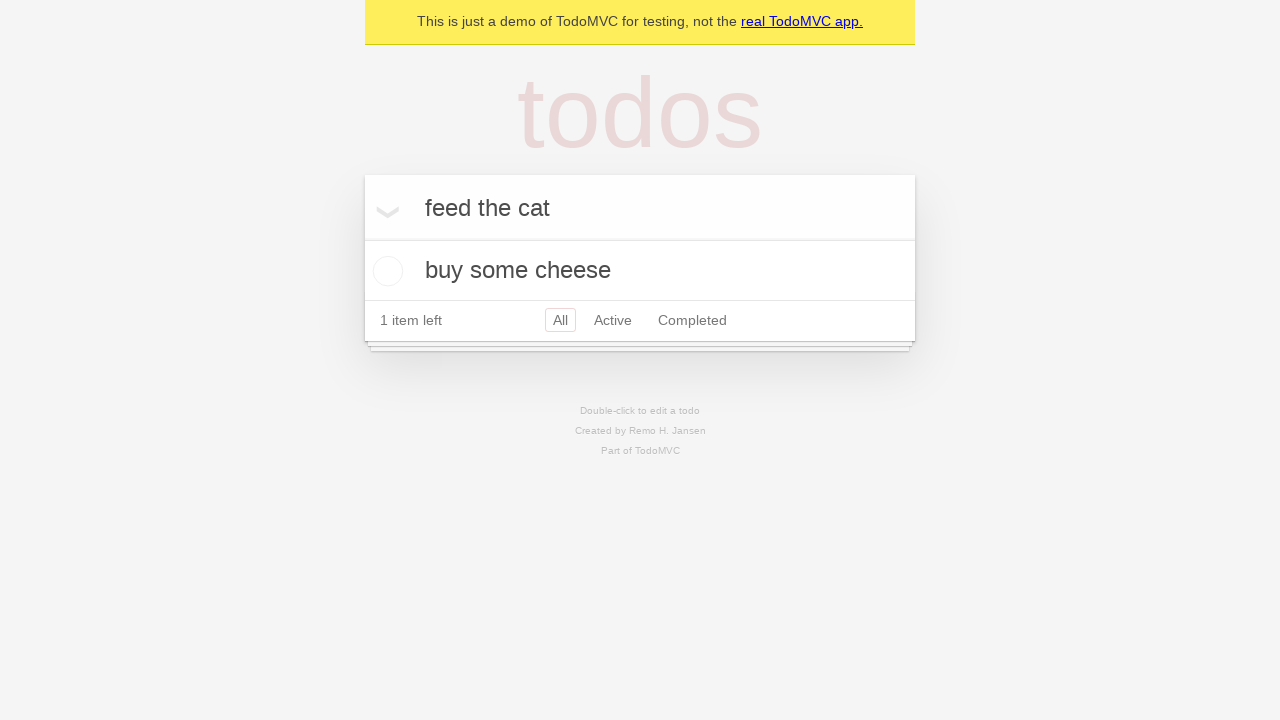

Pressed Enter to add second todo item on internal:attr=[placeholder="What needs to be done?"i]
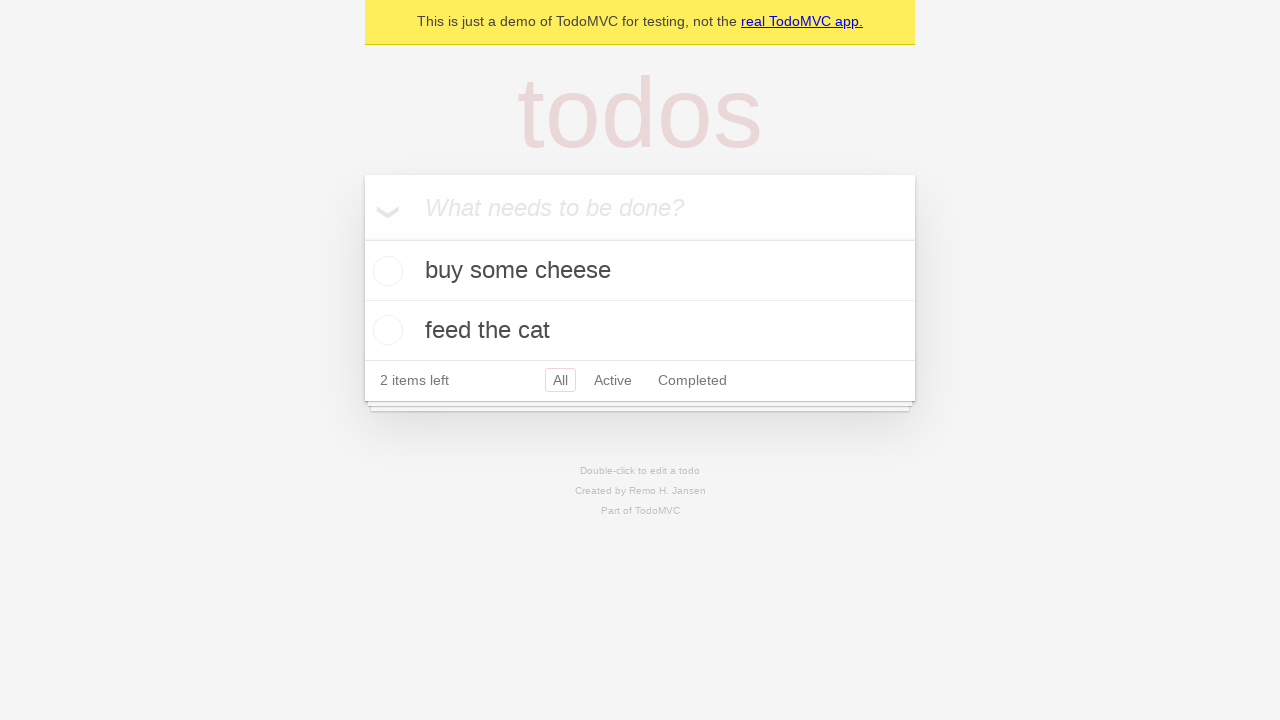

Filled todo input with 'book a doctors appointment' on internal:attr=[placeholder="What needs to be done?"i]
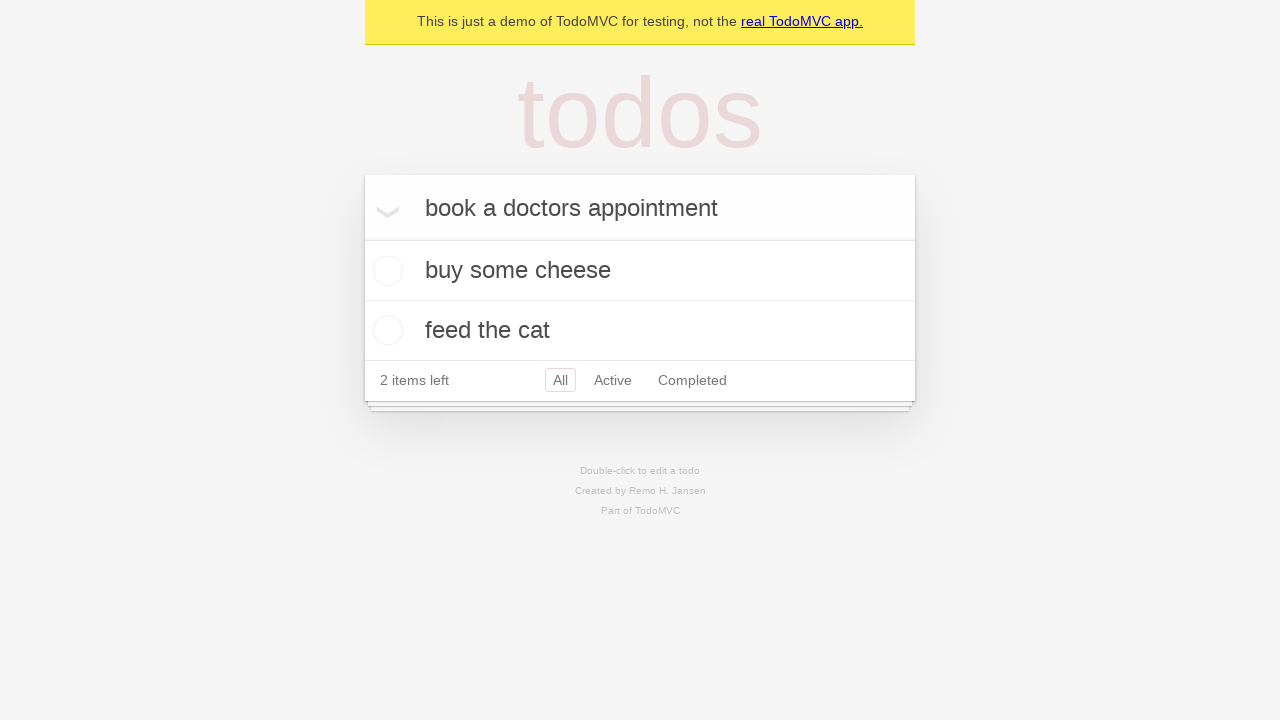

Pressed Enter to add third todo item on internal:attr=[placeholder="What needs to be done?"i]
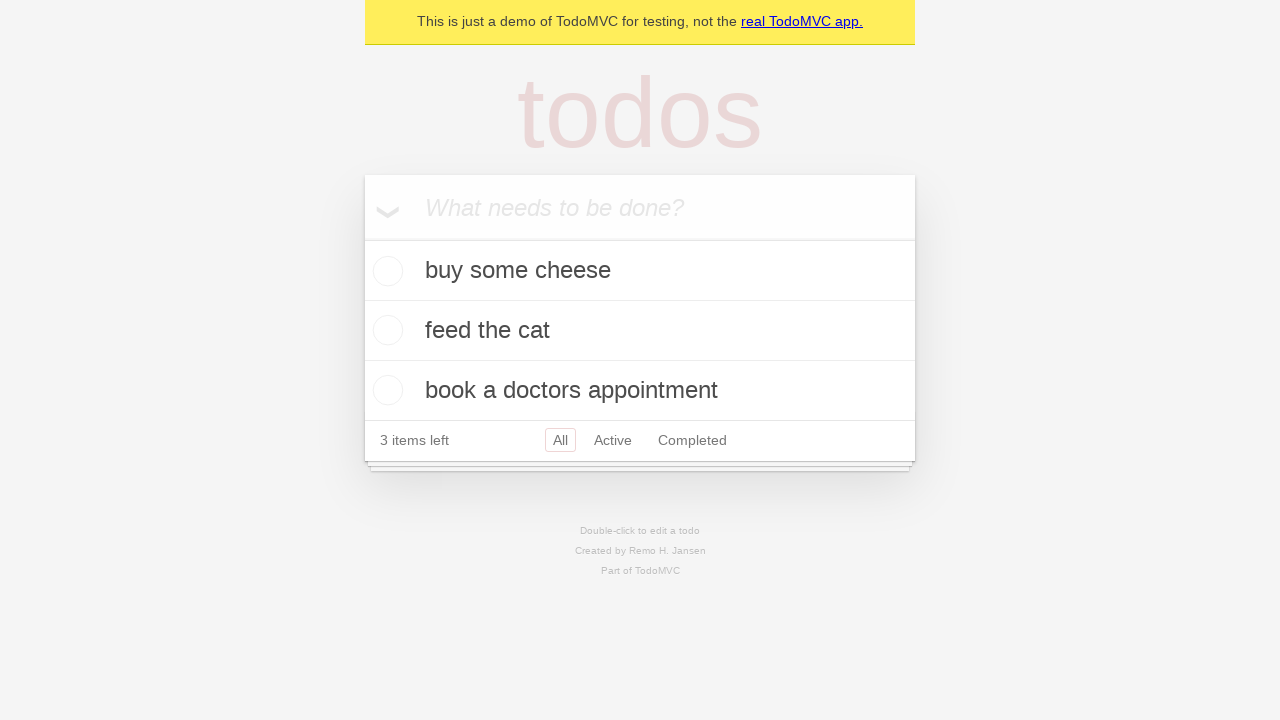

Double-clicked second todo item to enter edit mode at (640, 331) on [data-testid='todo-item'] >> nth=1
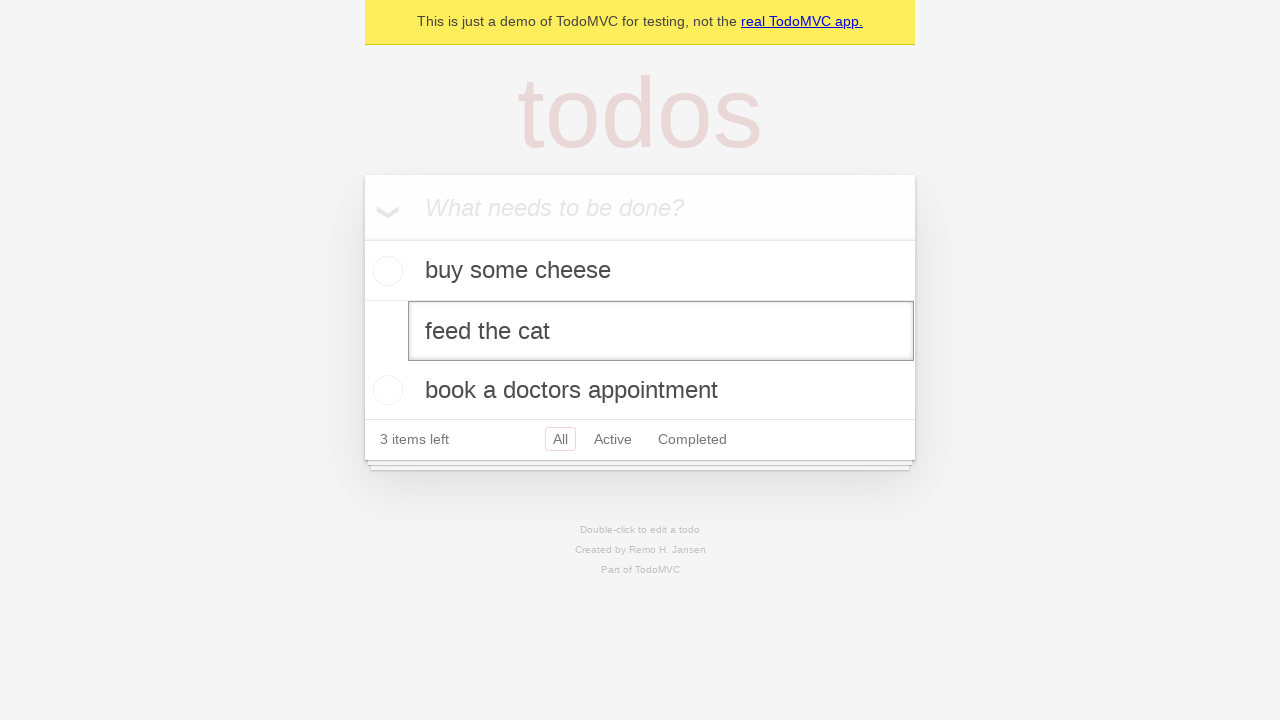

Cleared text in edit field for second todo item on [data-testid='todo-item'] >> nth=1 >> internal:role=textbox[name="Edit"i]
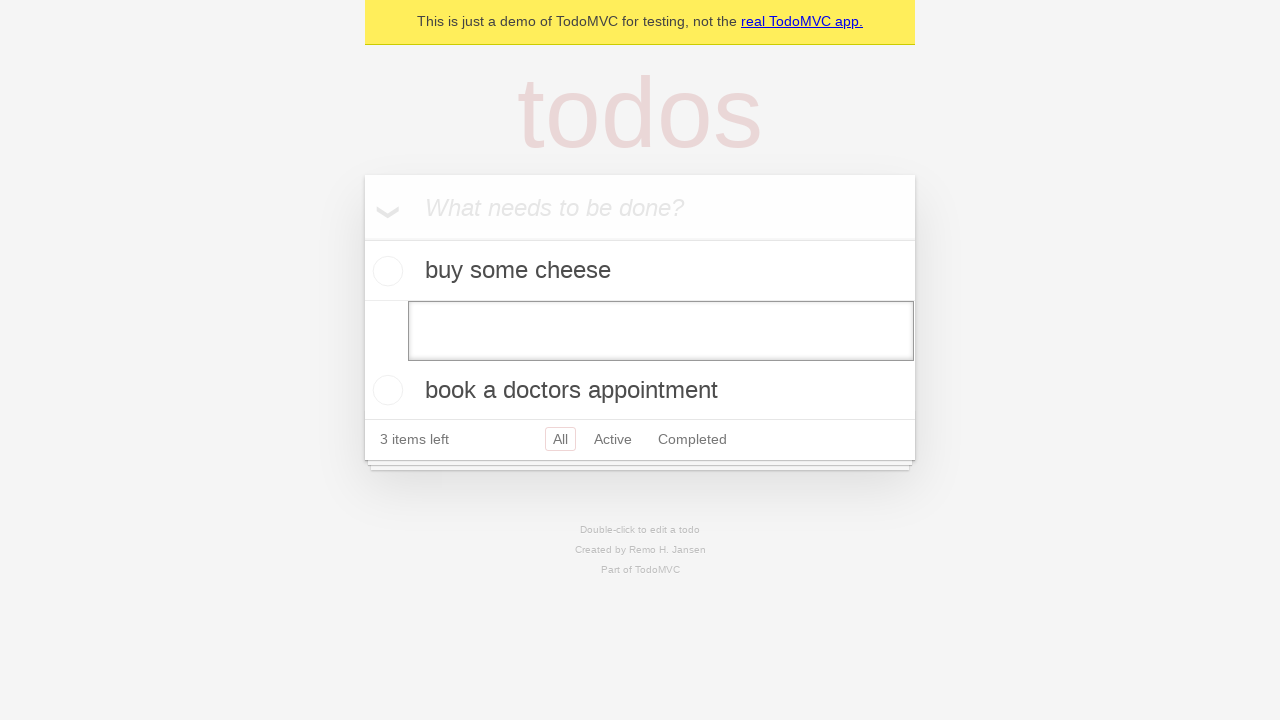

Pressed Enter to confirm empty edit and remove todo item on [data-testid='todo-item'] >> nth=1 >> internal:role=textbox[name="Edit"i]
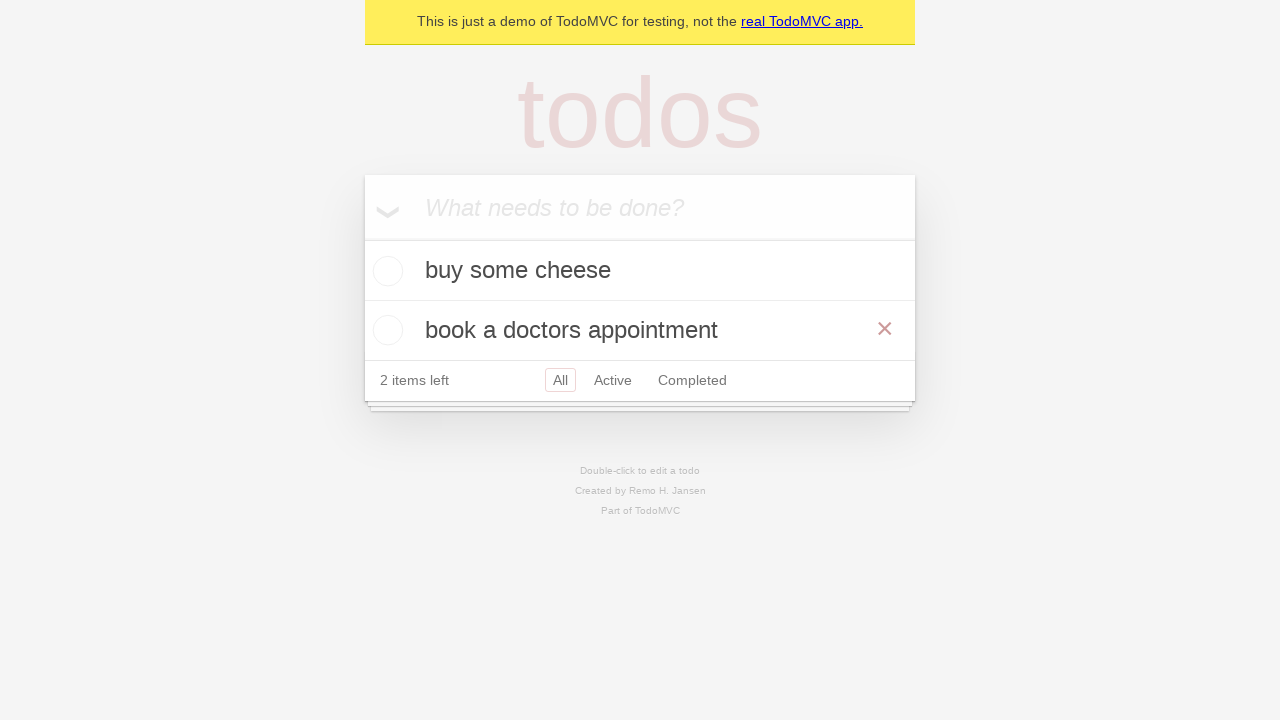

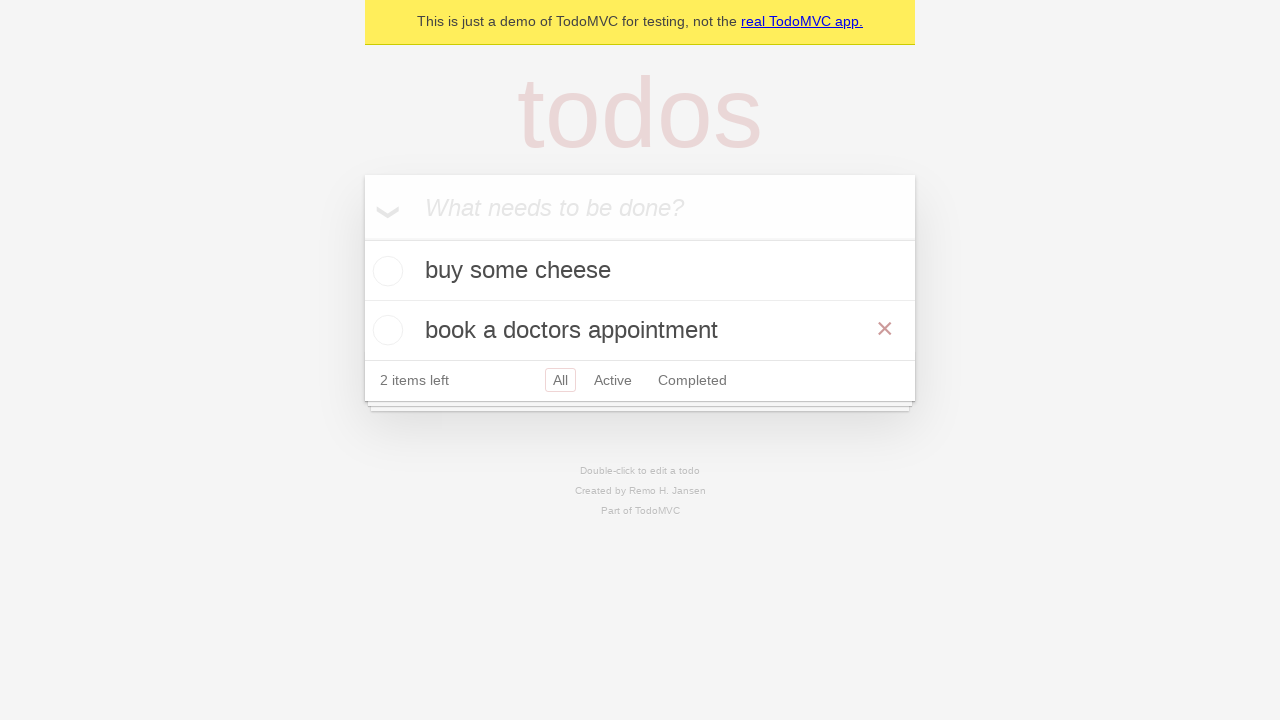